Tests various scrolling operations on a webpage including scrolling down, up, to top, to bottom, and scrolling to a specific element

Starting URL: https://rahulshettyacademy.com/seleniumPractise/#/

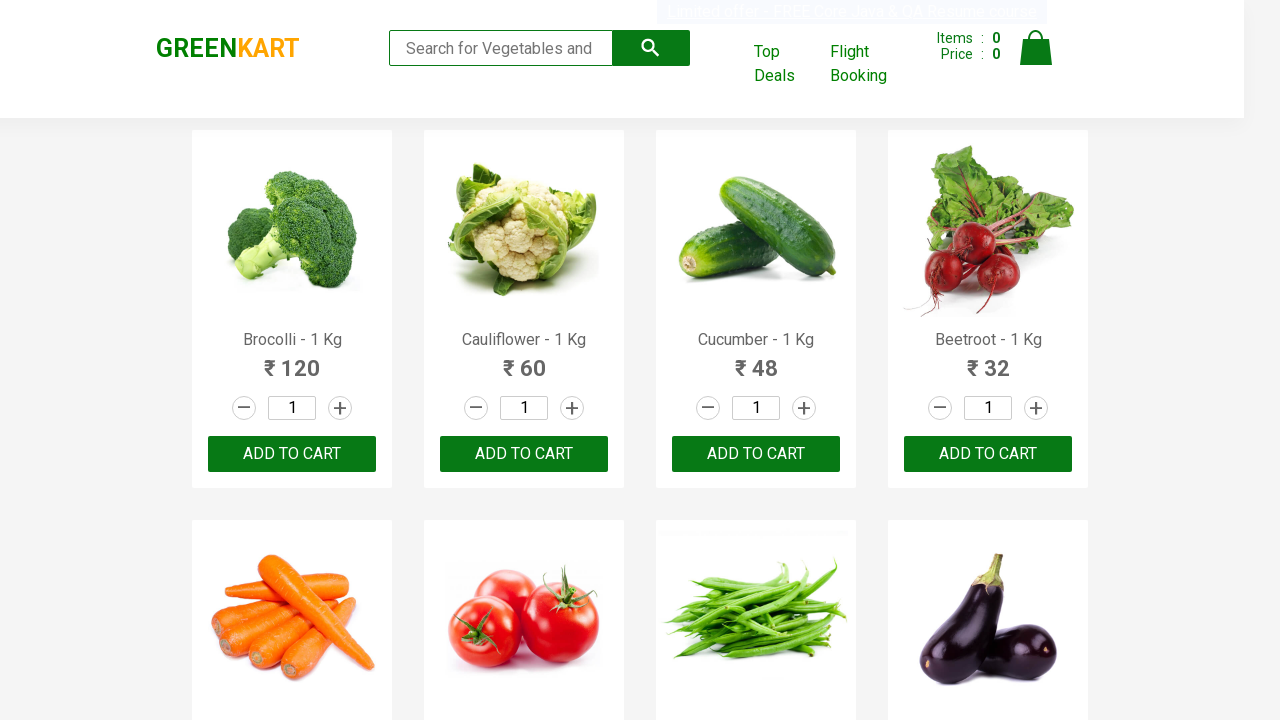

Scrolled down by 500 pixels
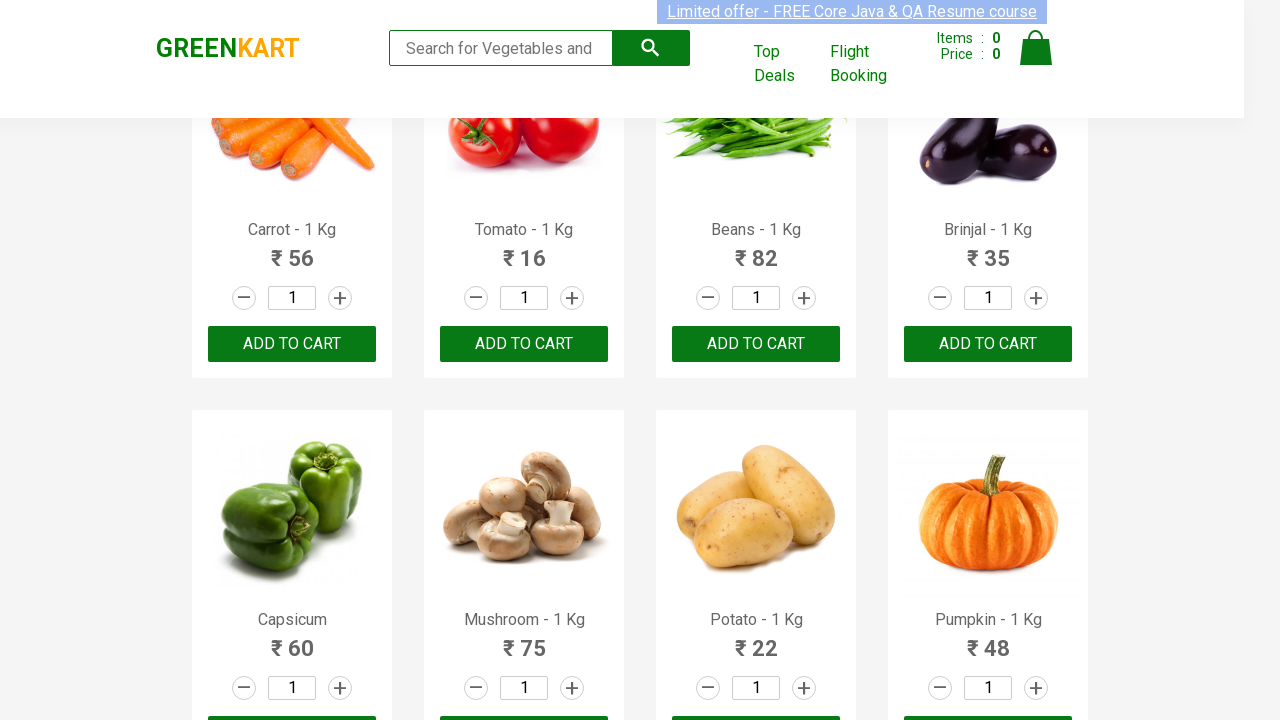

Scrolled to top of the page
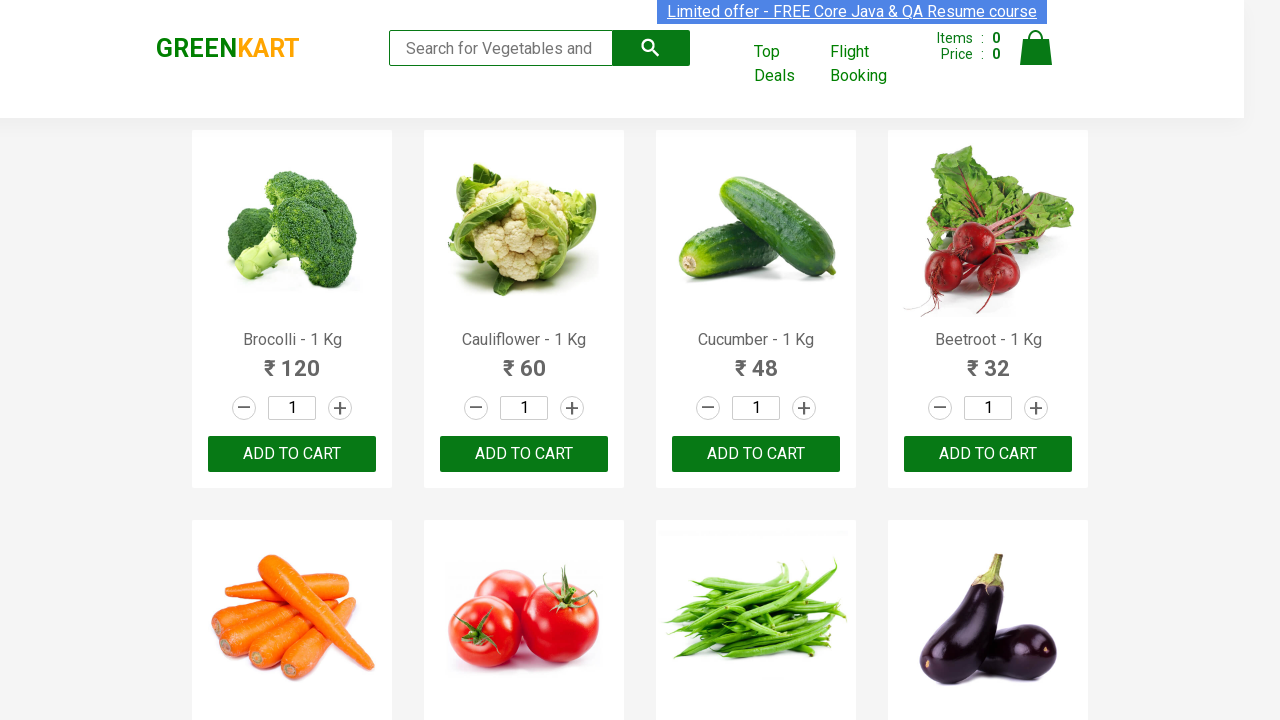

Scrolled up by 500 pixels
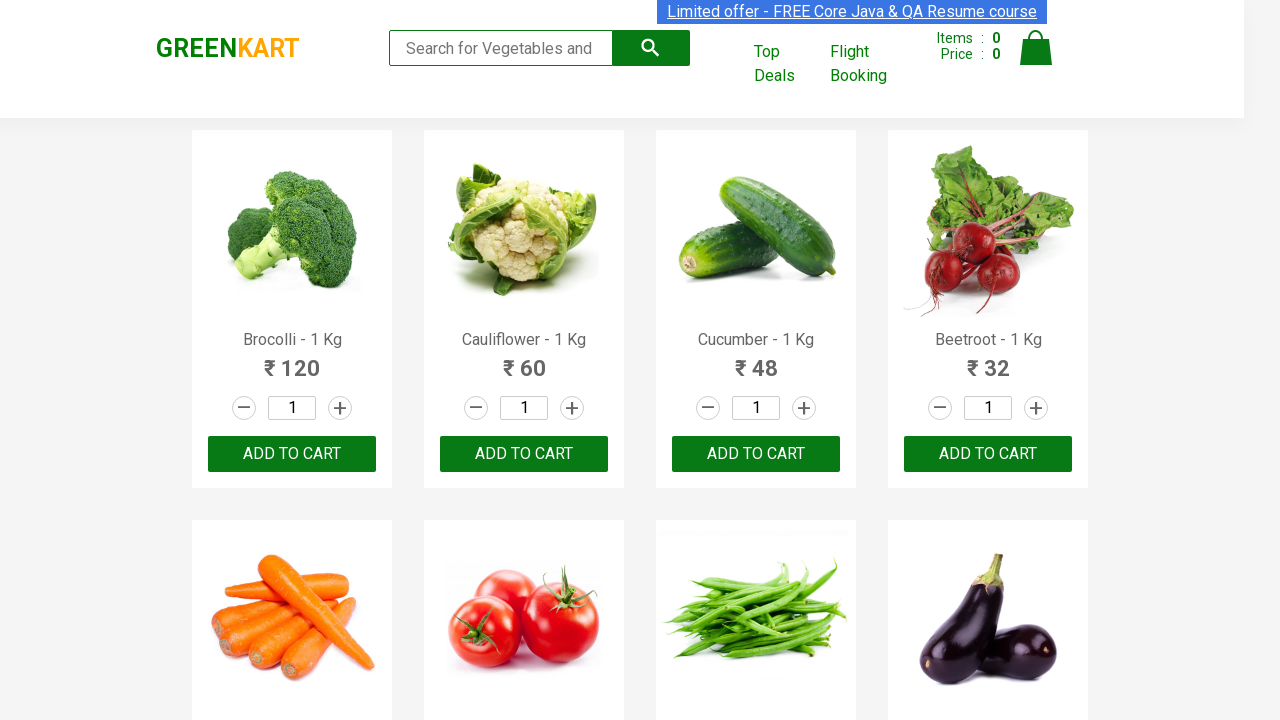

Scrolled GreenKart element into view
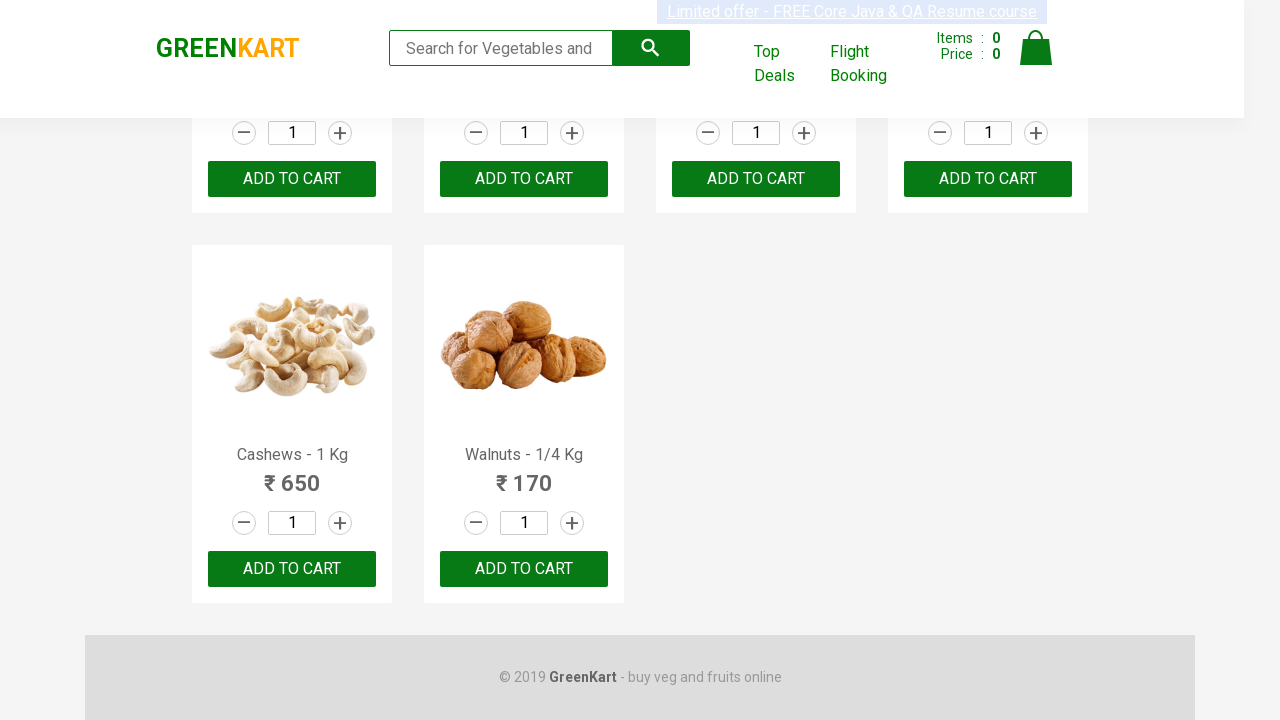

Scrolled to bottom of the webpage
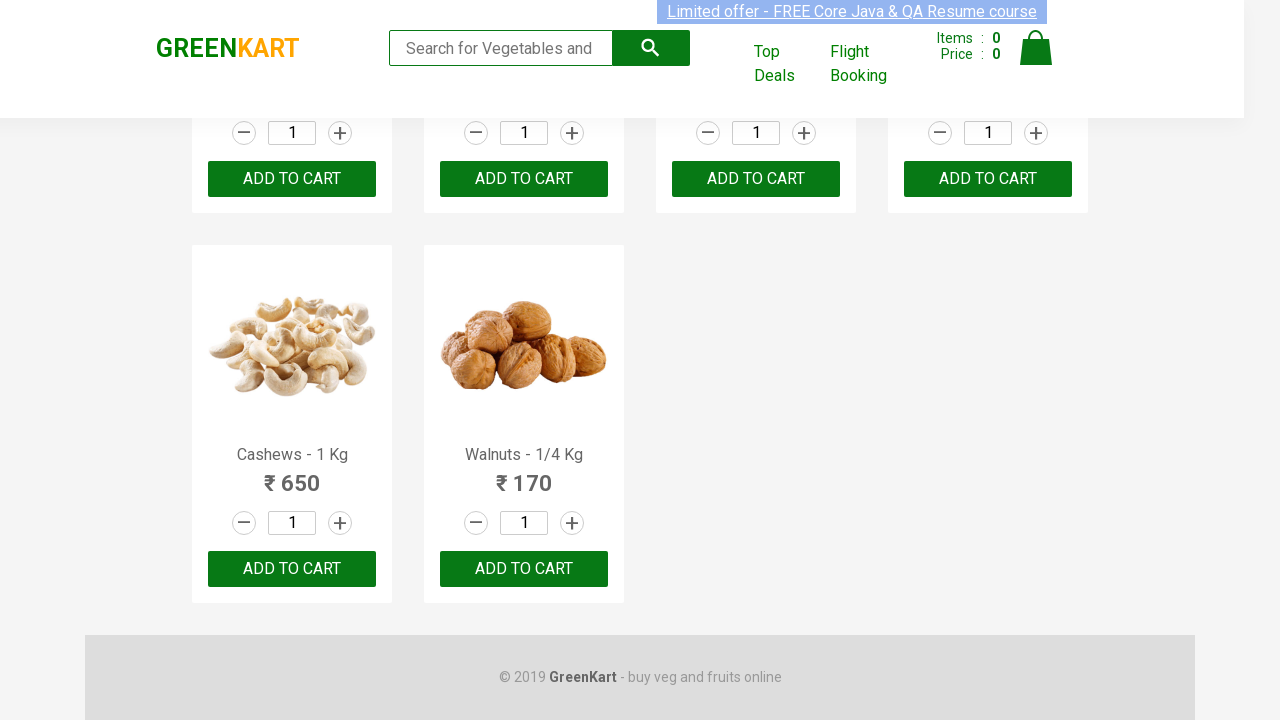

Retrieved webpage title: GreenKart - veg and fruits kart
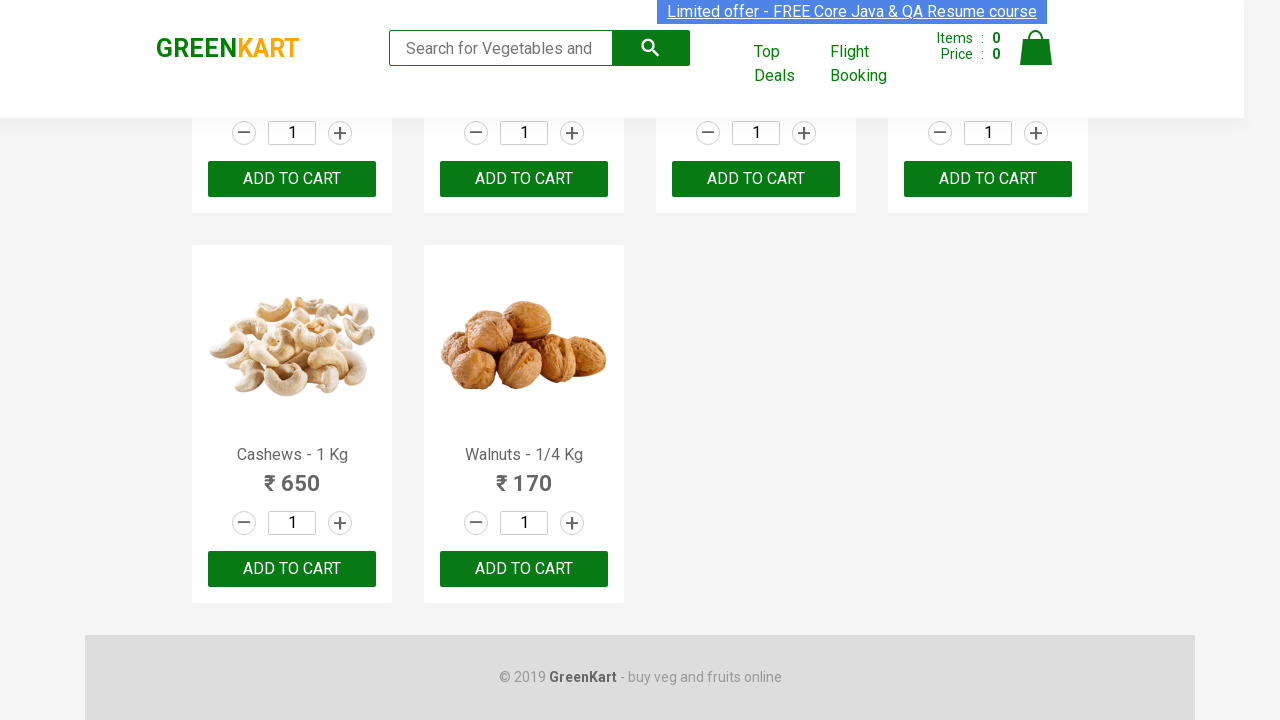

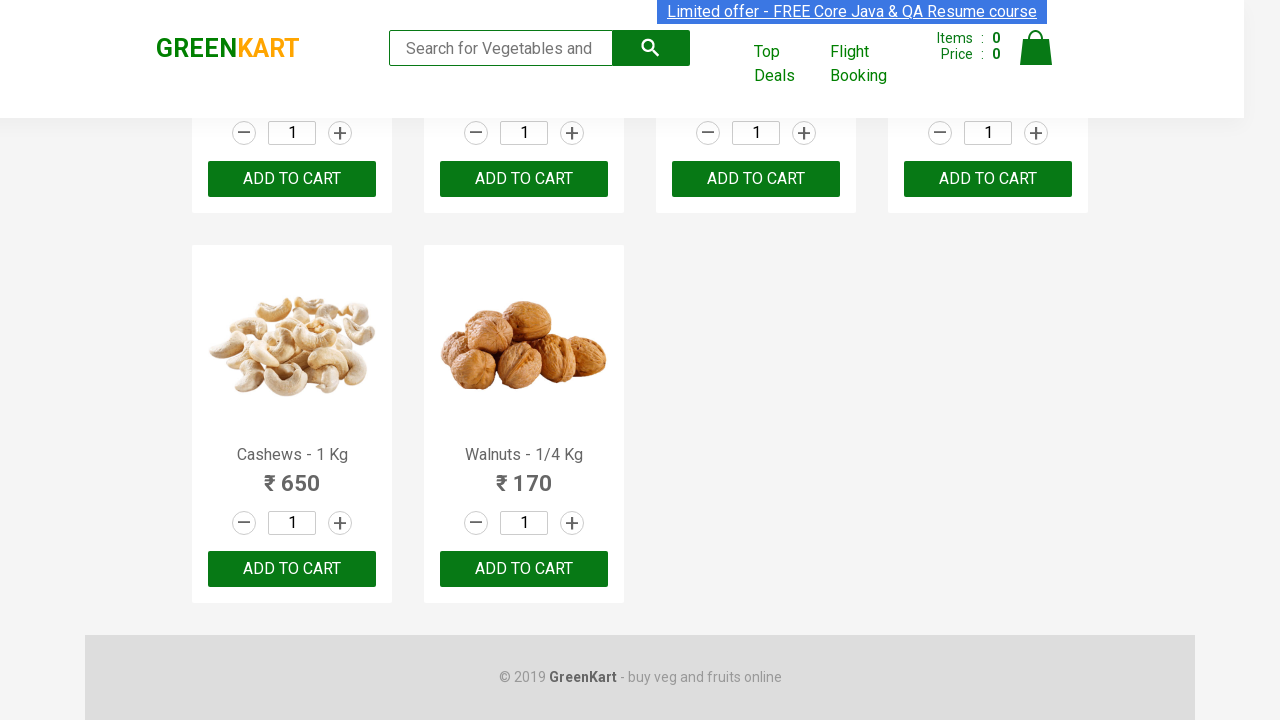